Tests form submission with user details by entering first name, last name, company name, submitting the form, and handling the alert

Starting URL: http://automationbykrishna.com/

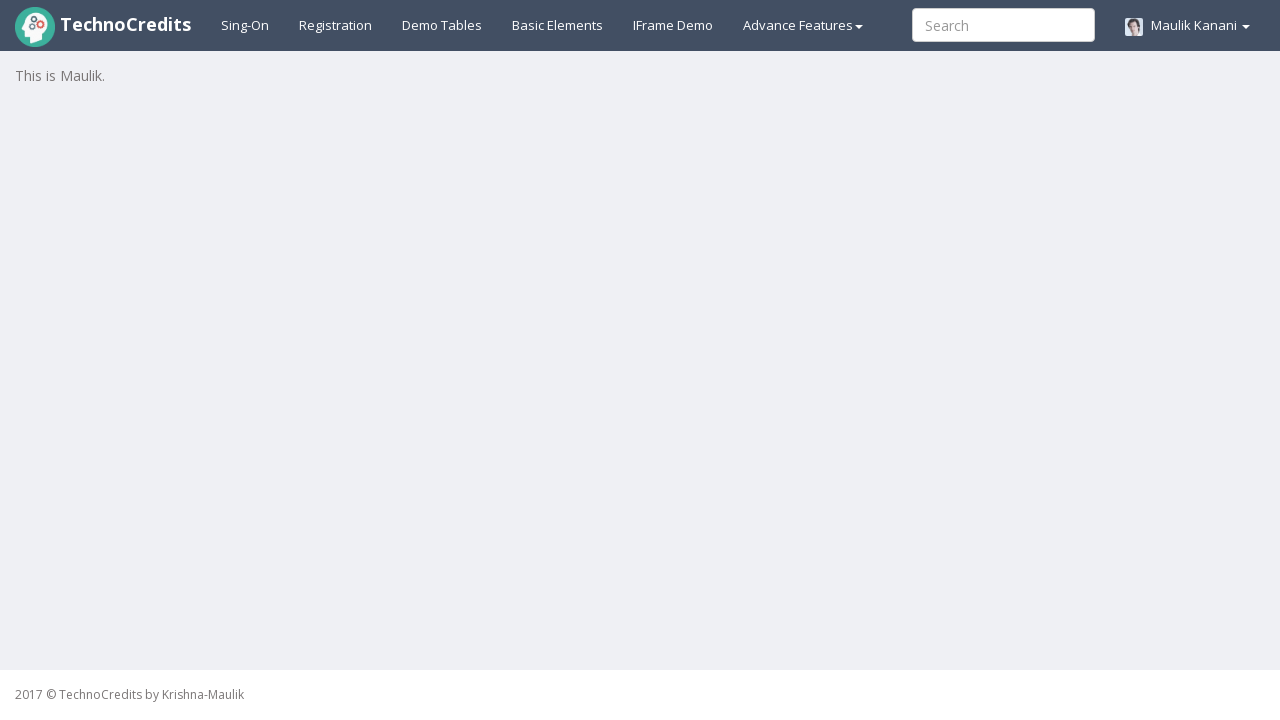

Clicked on Basic Elements tab at (558, 25) on #basicelements
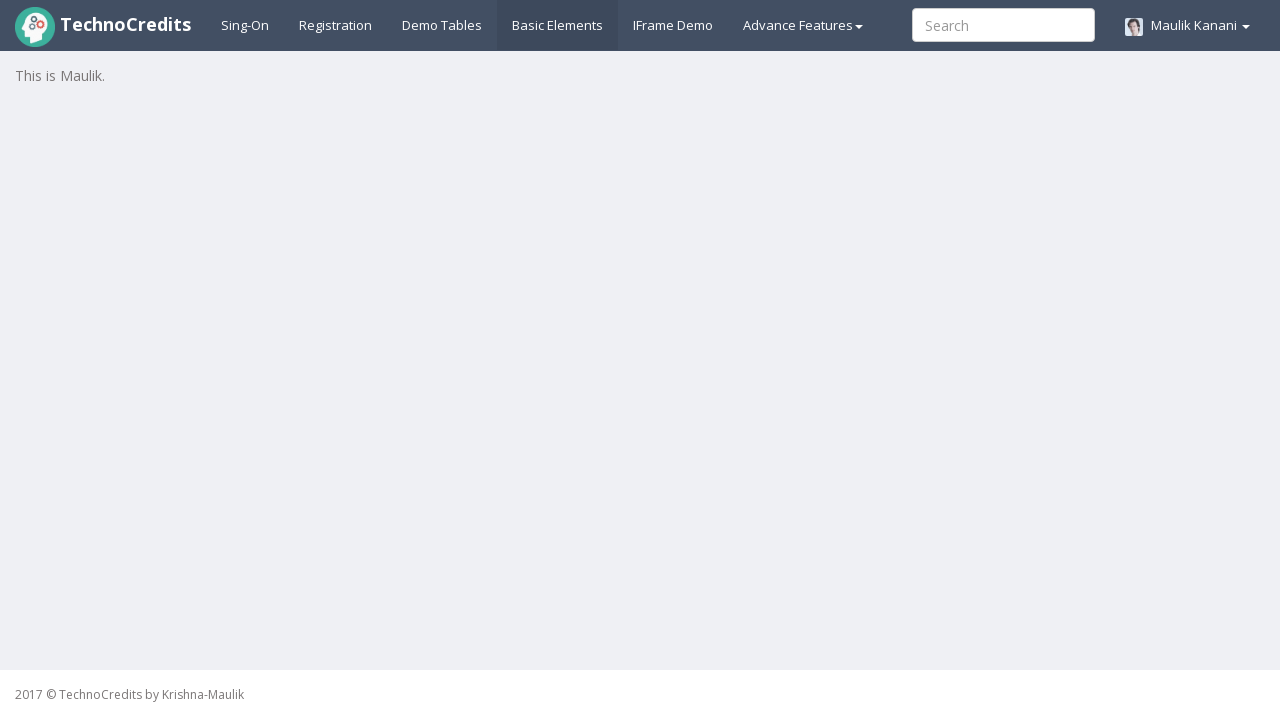

Entered first name 'John' on #UserFirstName
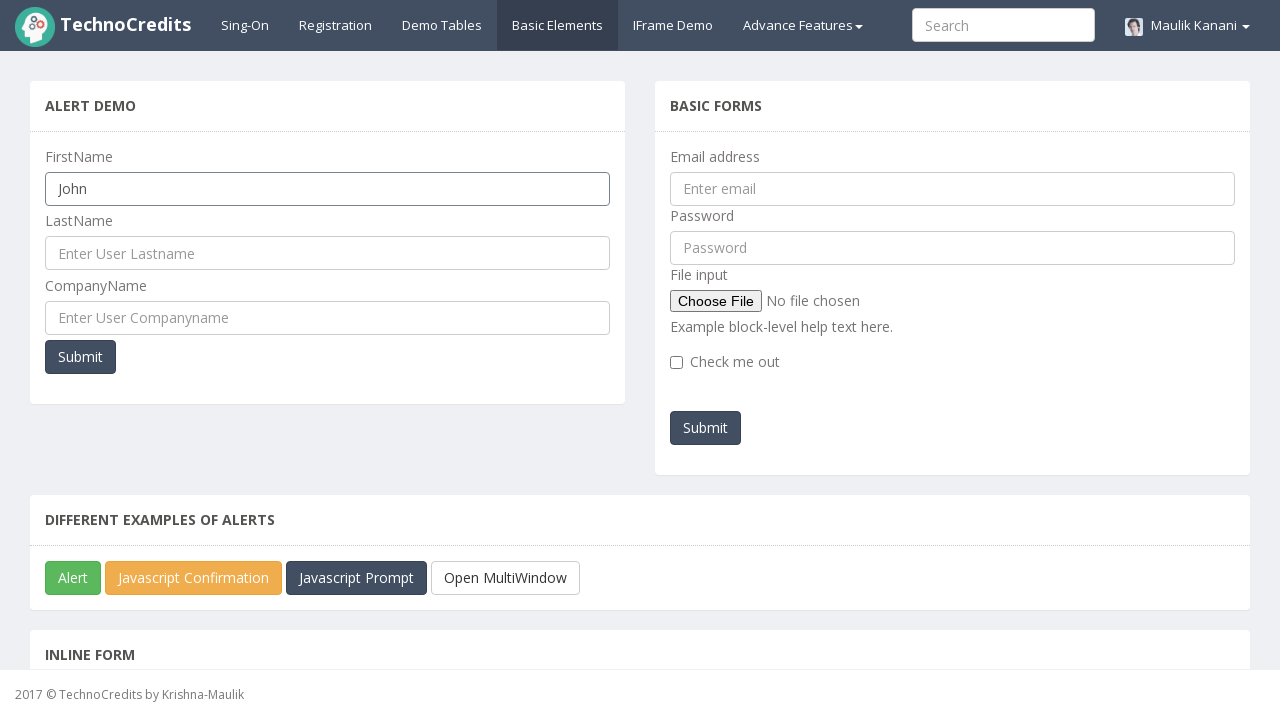

Entered last name 'Smith' on #UserLastName
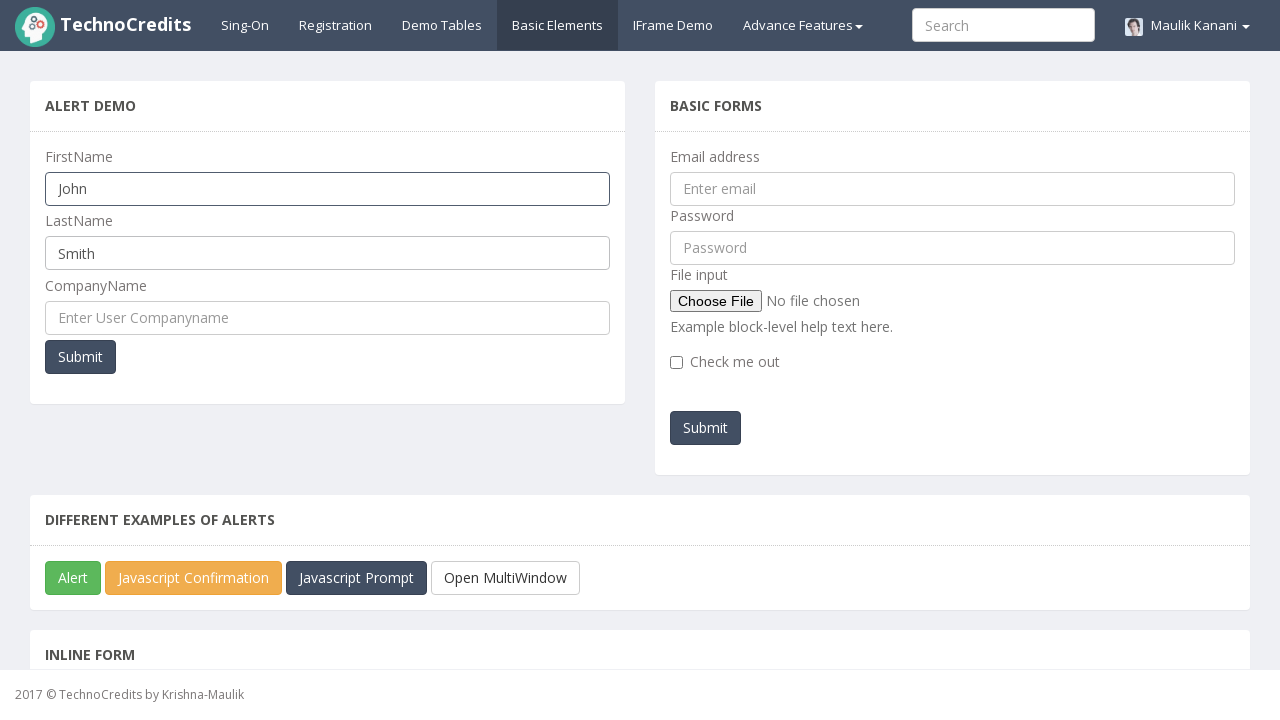

Entered company name 'TechCorp' on #UserCompanyName
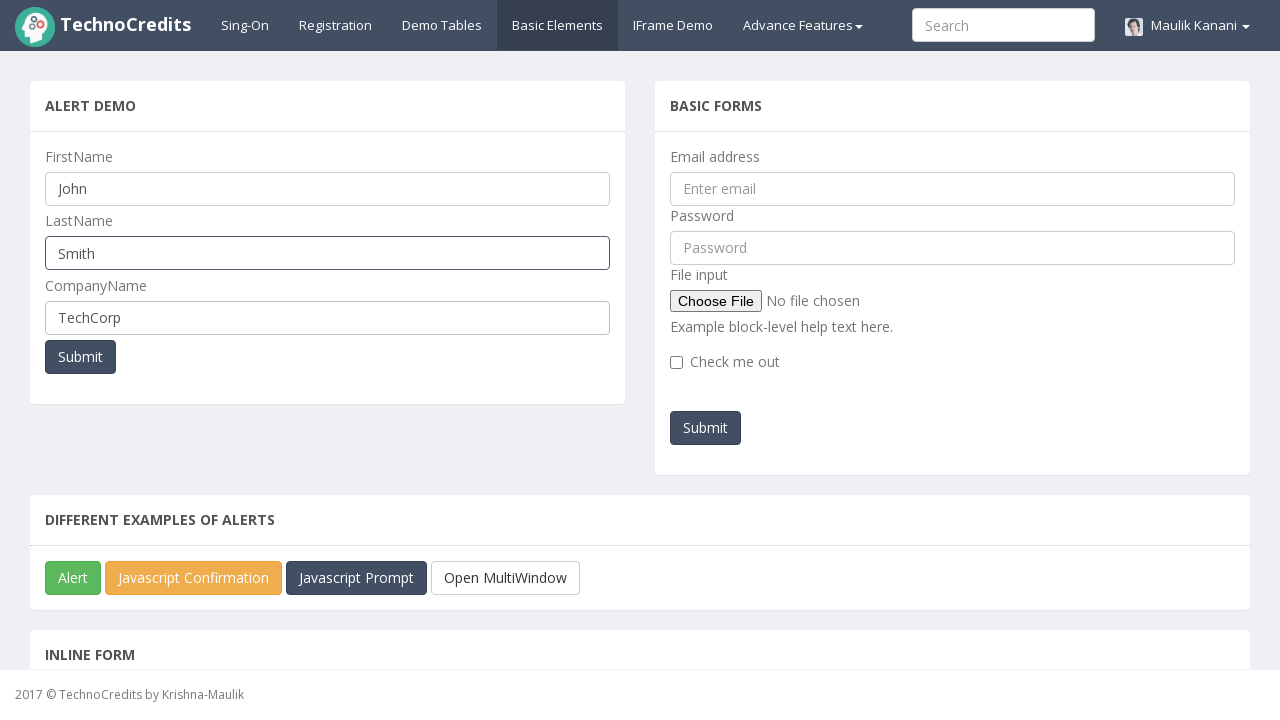

Clicked submit button to submit form at (80, 357) on button[onclick='myFunctionPopUp()']
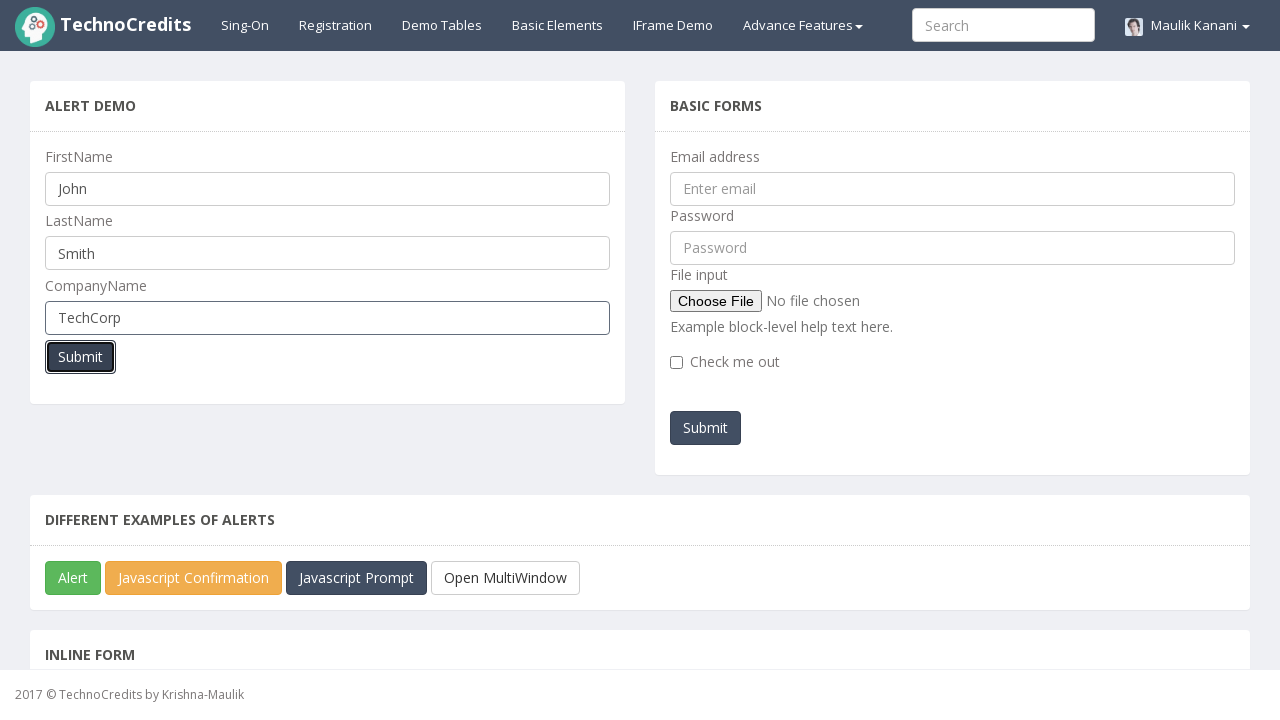

Set up dialog handler to accept alerts
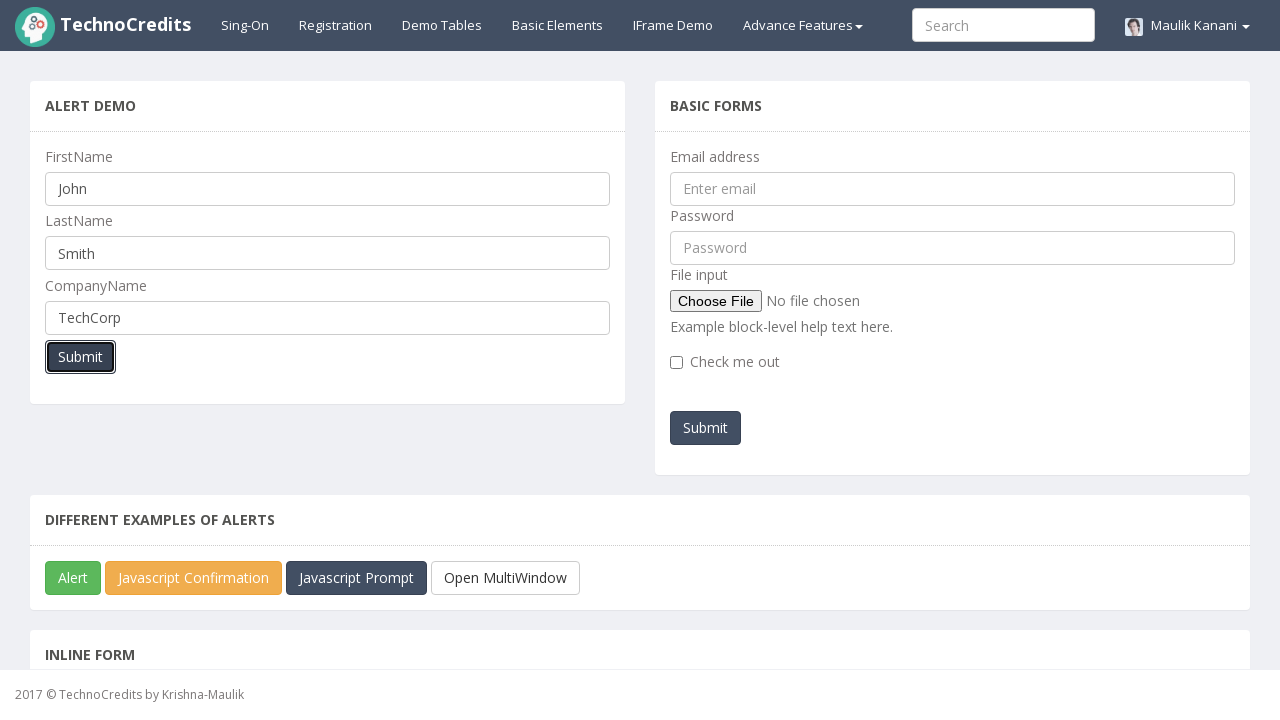

Clicked submit button again and handled confirmation alert at (80, 357) on button[onclick='myFunctionPopUp()']
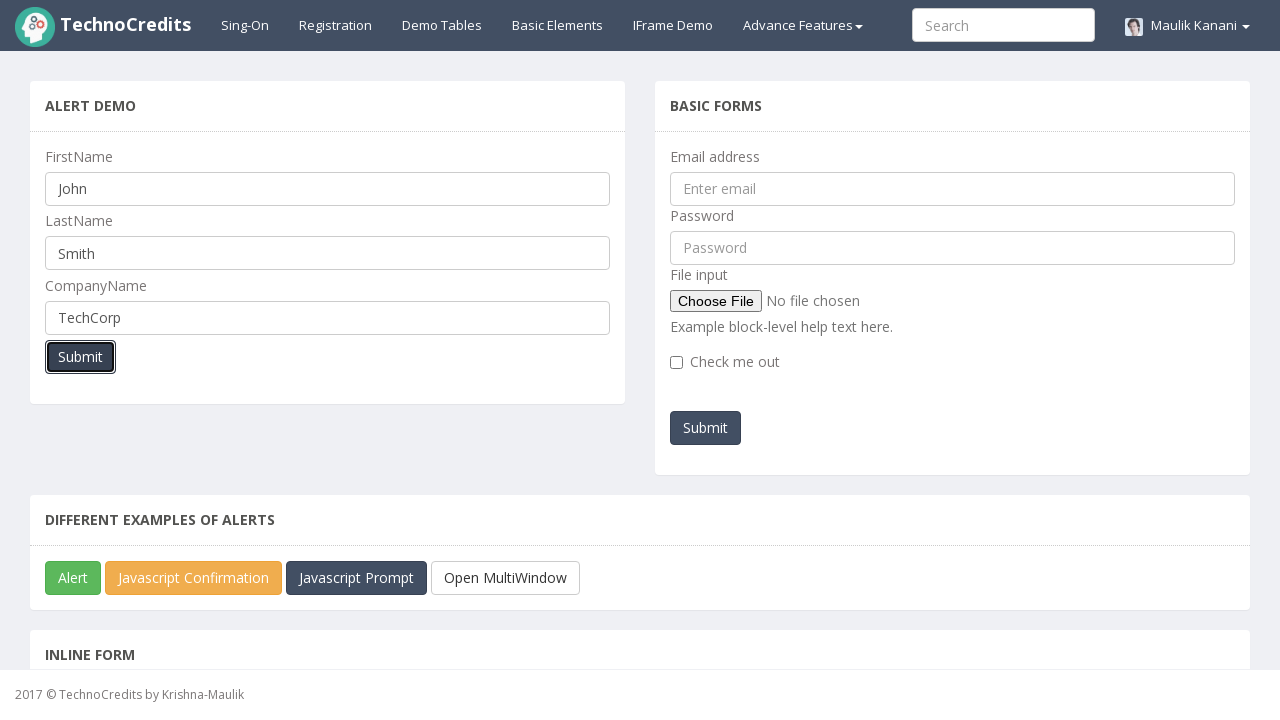

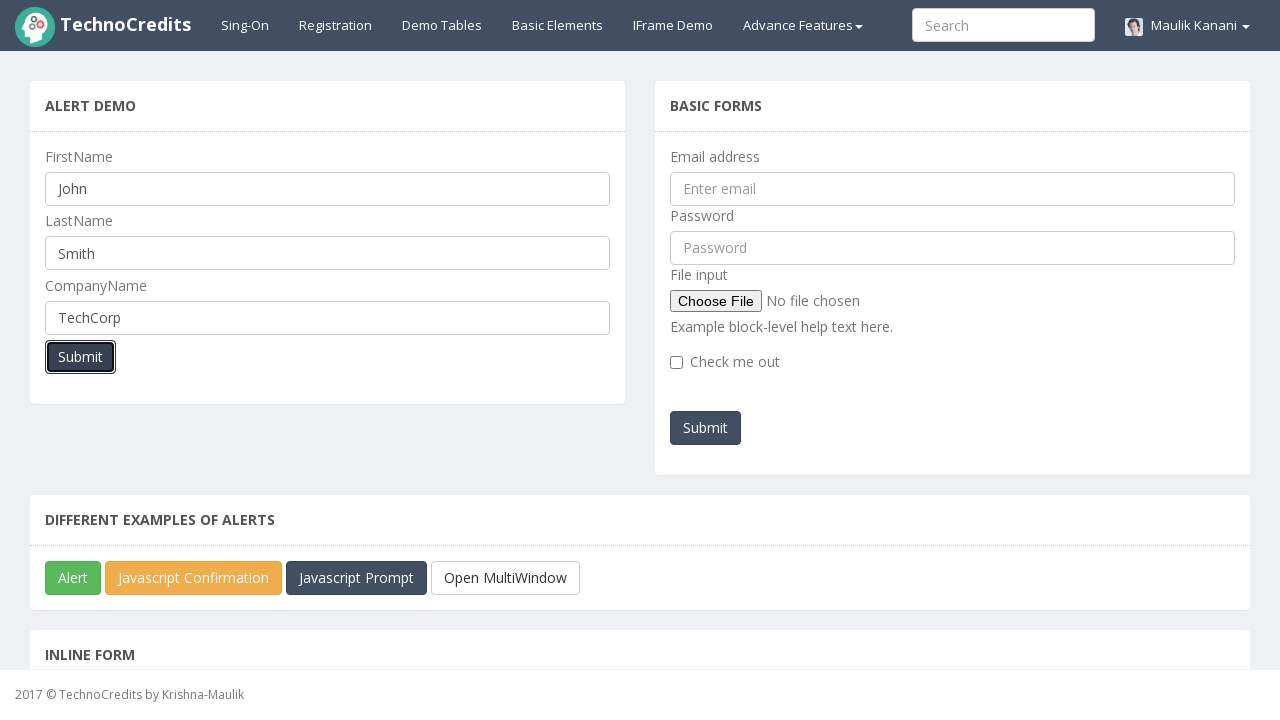